Tests the Add/Remove Elements functionality by clicking the Add Element button, verifying the Delete button appears, clicking Delete, and verifying the page heading is still visible.

Starting URL: https://the-internet.herokuapp.com/add_remove_elements/

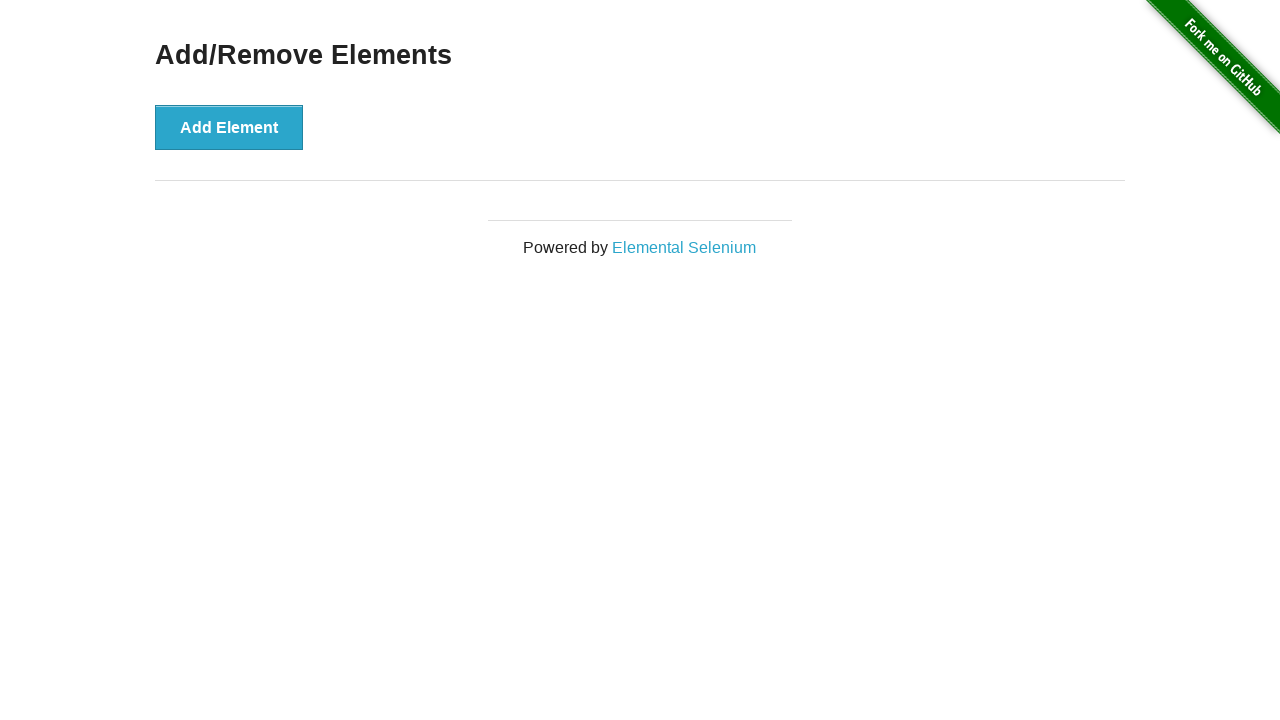

Clicked the Add Element button at (229, 127) on xpath=//button[@onclick='addElement()']
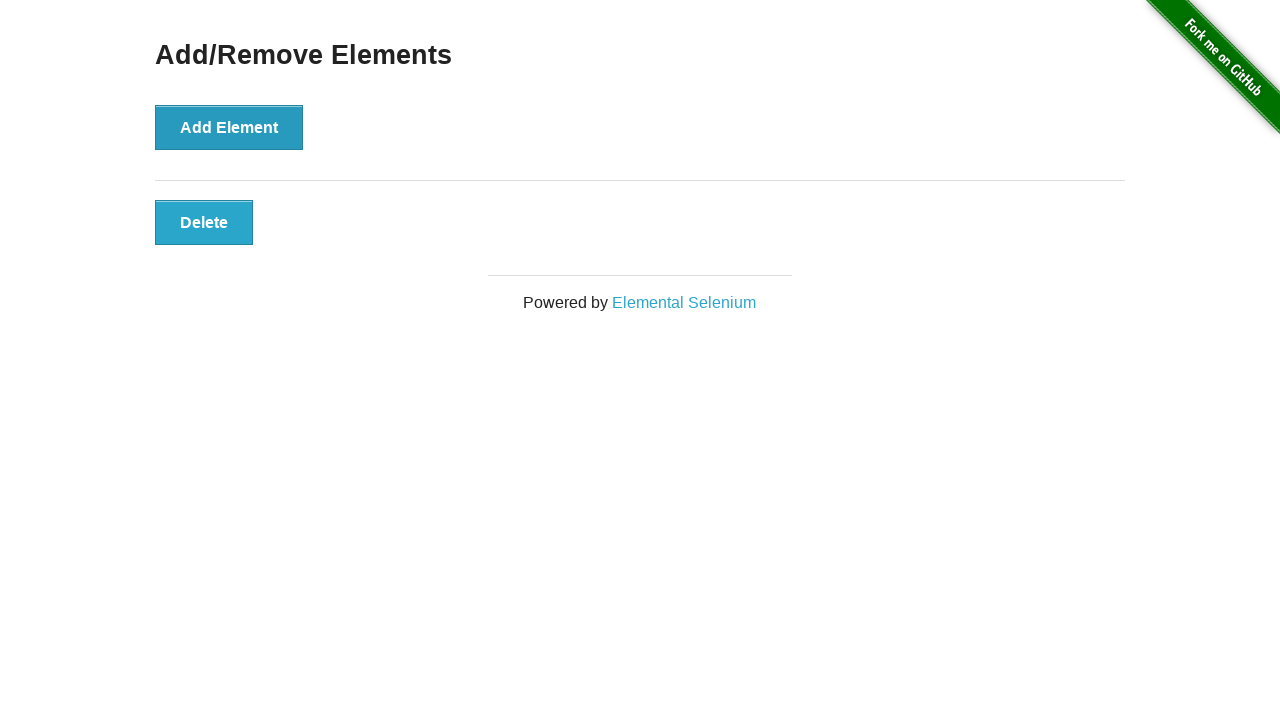

Delete button appeared after adding element
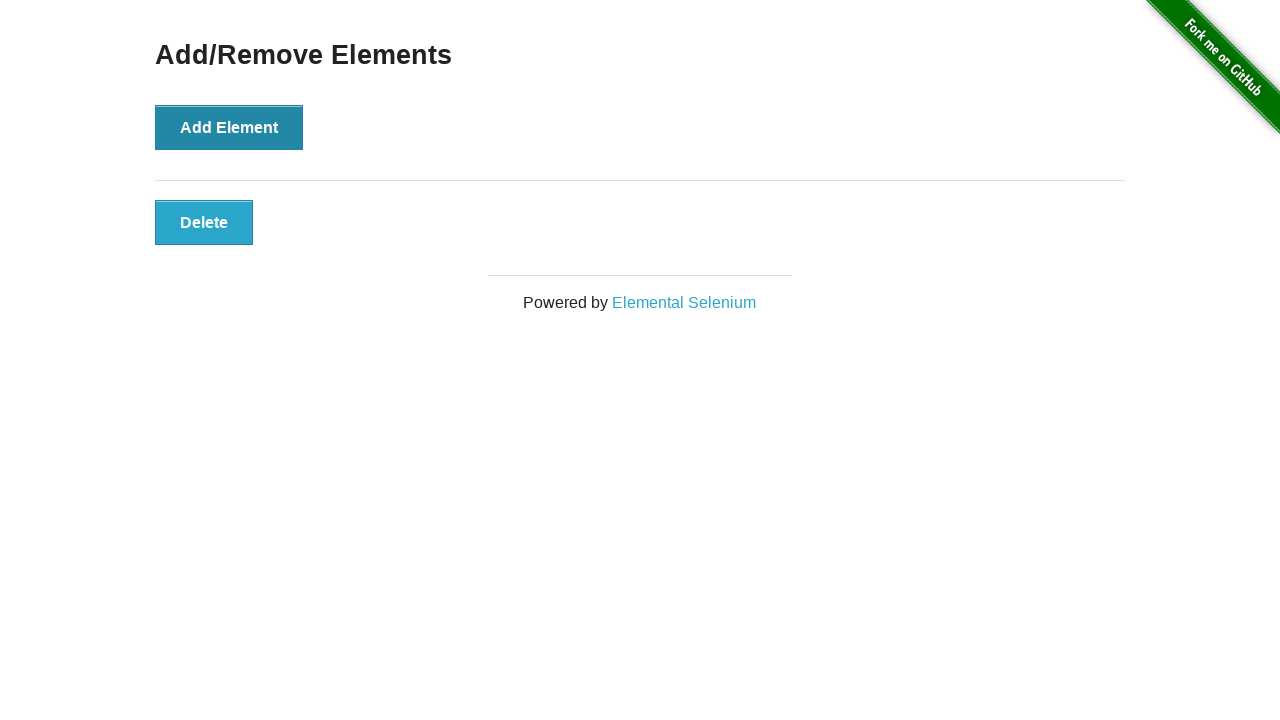

Clicked the Delete button at (204, 222) on xpath=//button[@class='added-manually']
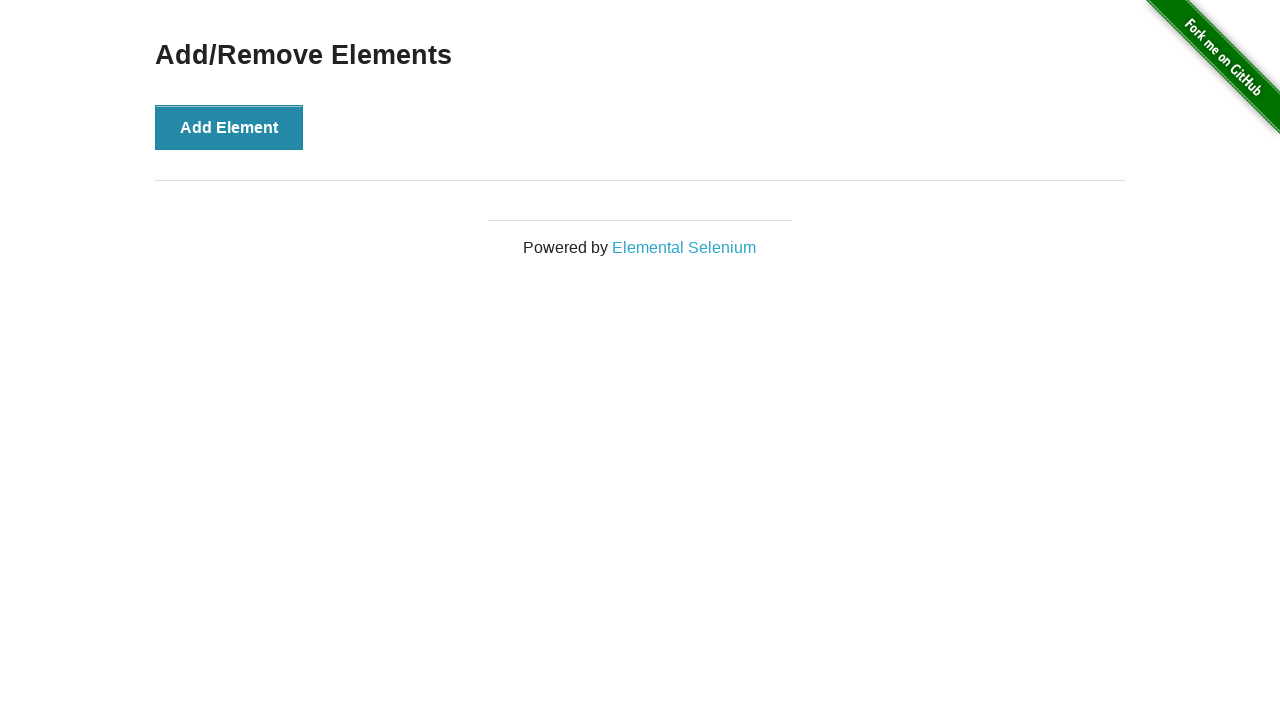

Verified 'Add/Remove Elements' heading is still visible
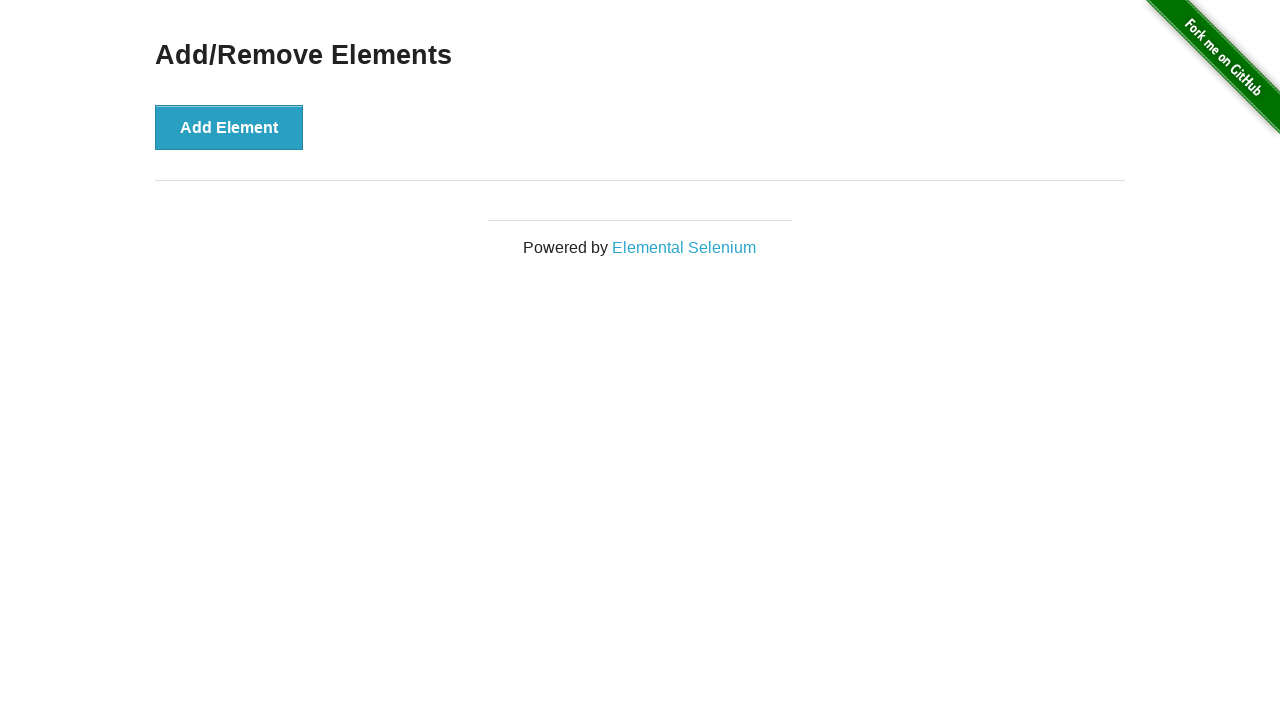

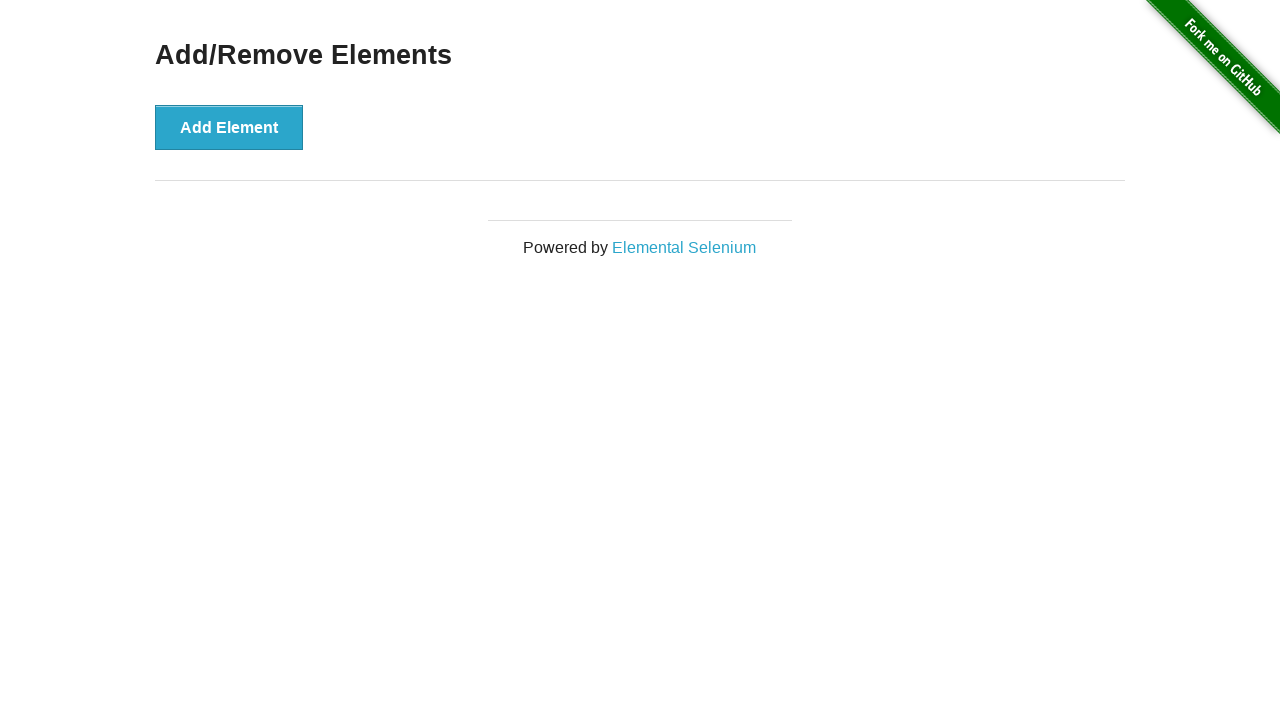